Tests filtering to display only active (incomplete) todo items

Starting URL: https://demo.playwright.dev/todomvc

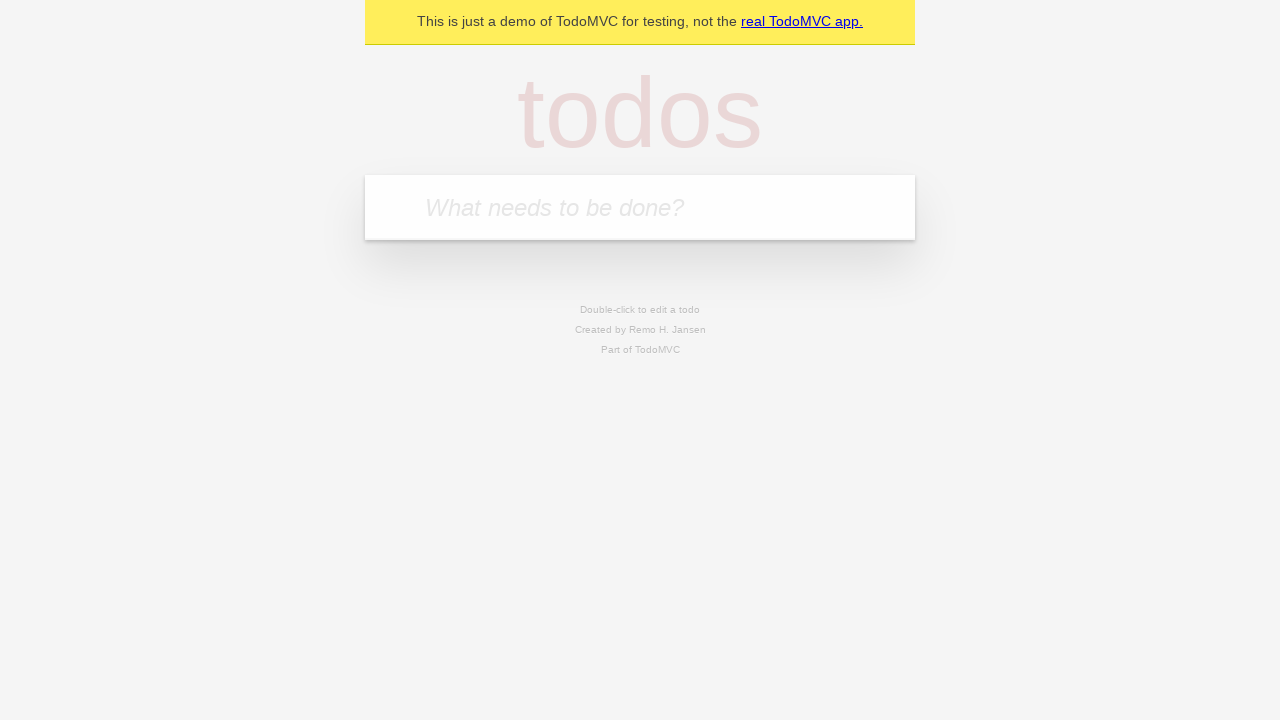

Filled todo input with 'buy some cheese' on internal:attr=[placeholder="What needs to be done?"i]
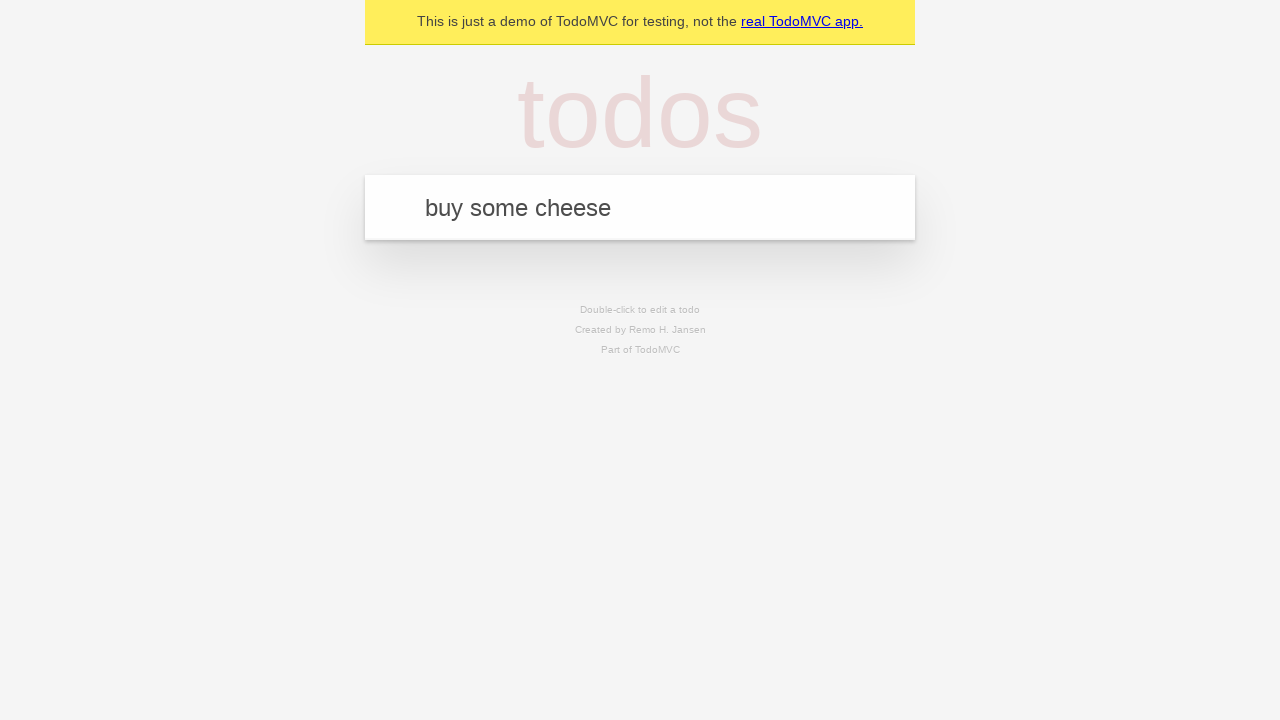

Pressed Enter to create first todo on internal:attr=[placeholder="What needs to be done?"i]
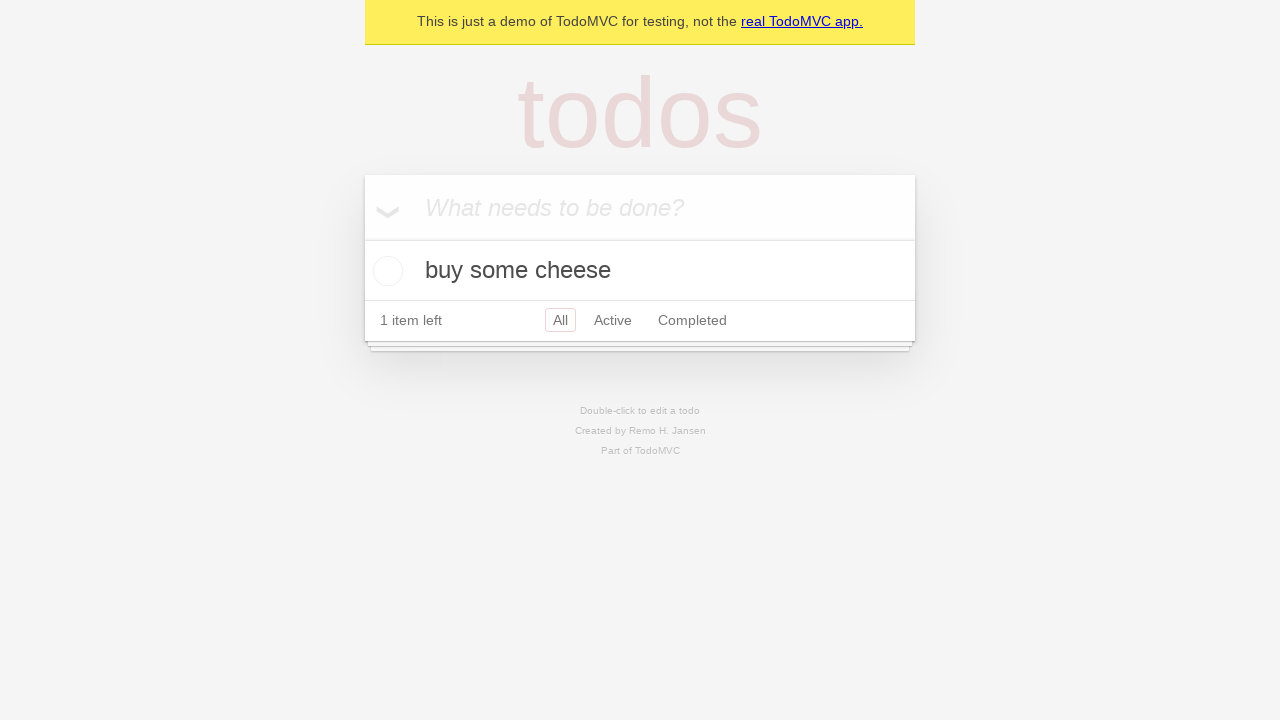

Filled todo input with 'feed the cat' on internal:attr=[placeholder="What needs to be done?"i]
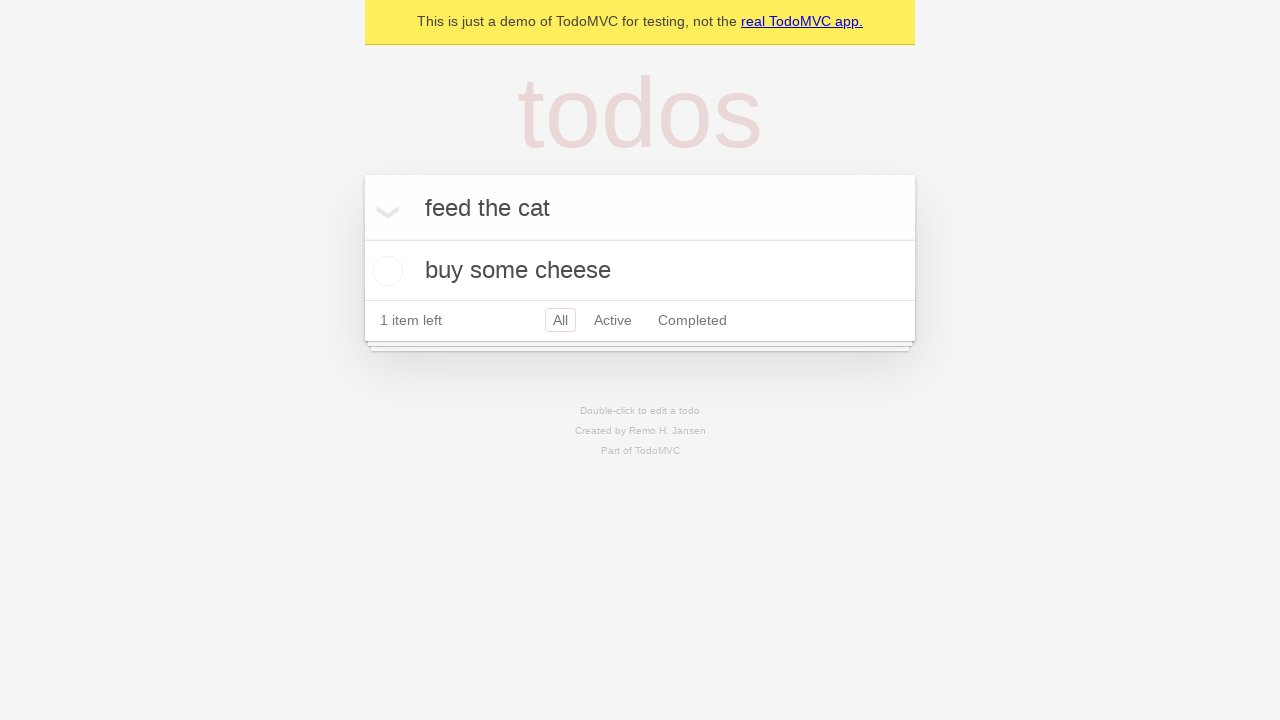

Pressed Enter to create second todo on internal:attr=[placeholder="What needs to be done?"i]
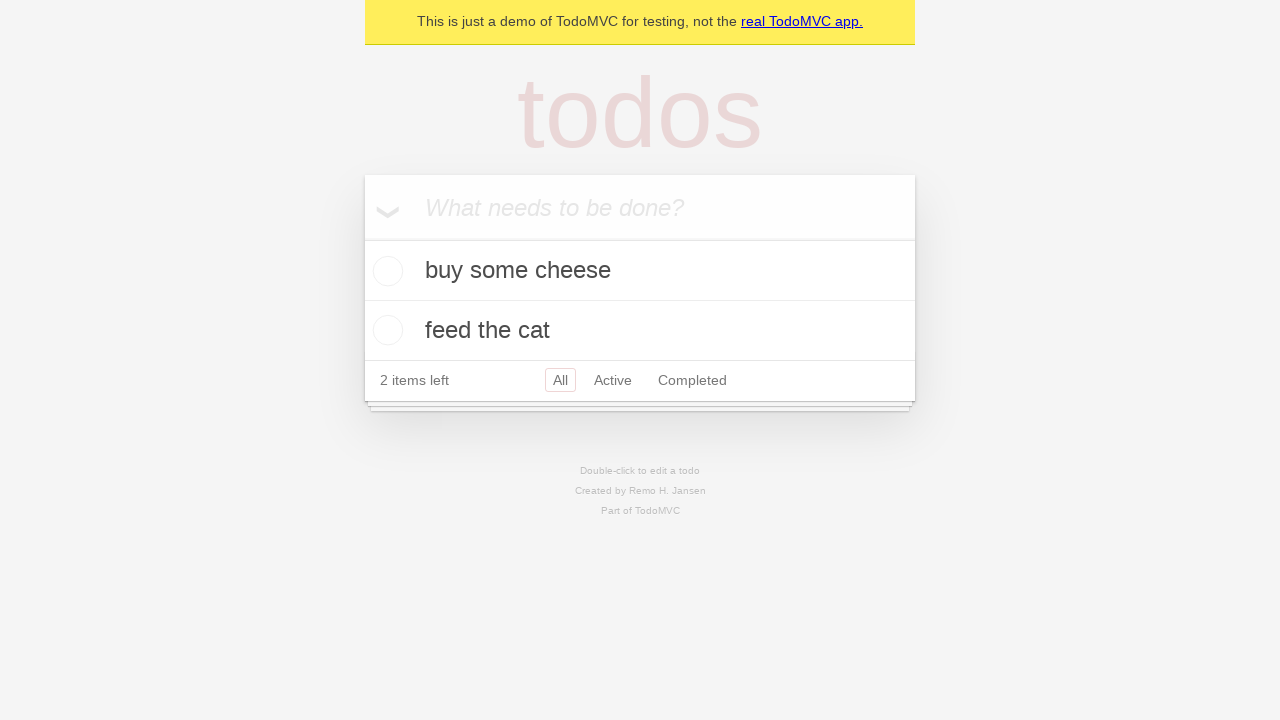

Filled todo input with 'book a doctors appointment' on internal:attr=[placeholder="What needs to be done?"i]
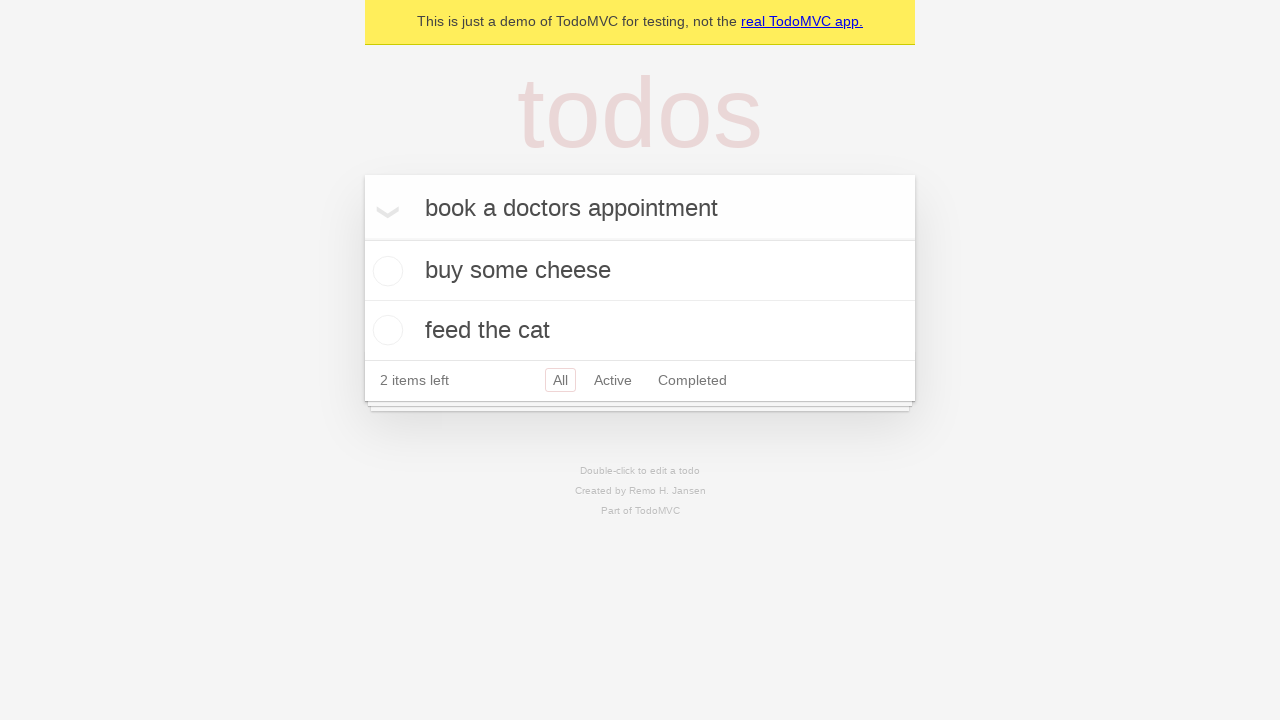

Pressed Enter to create third todo on internal:attr=[placeholder="What needs to be done?"i]
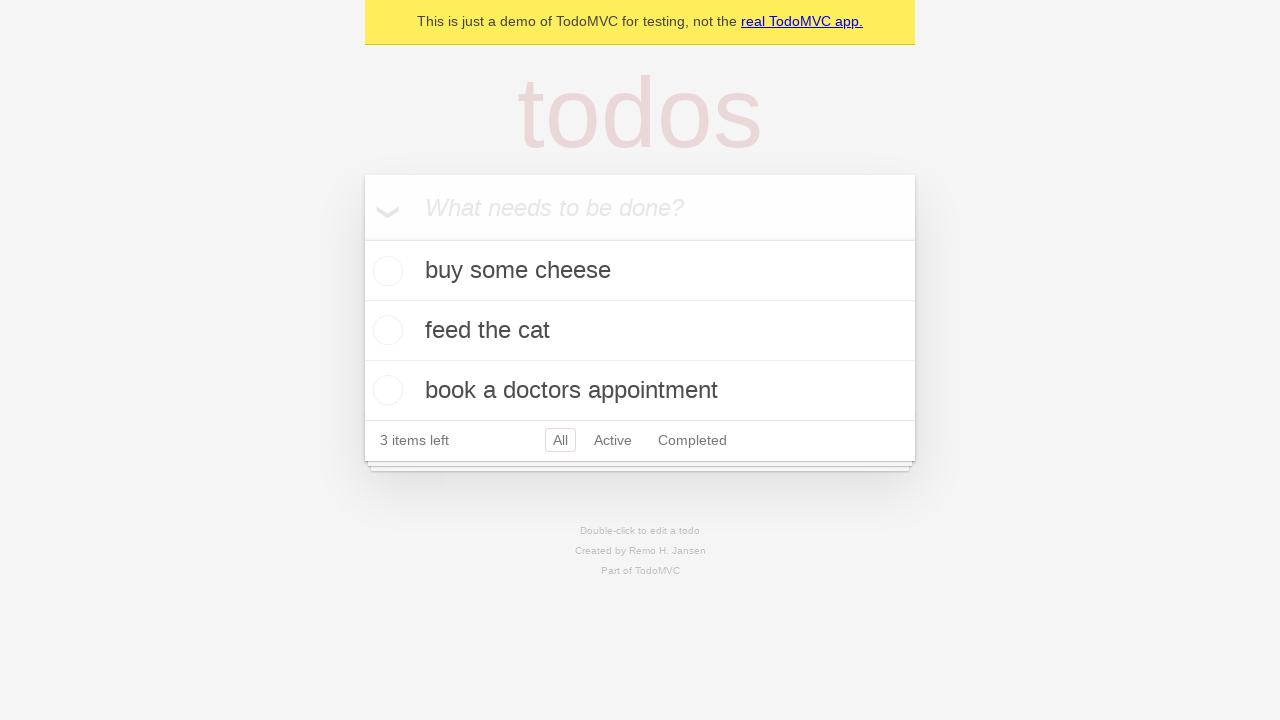

Waited for third todo item to appear
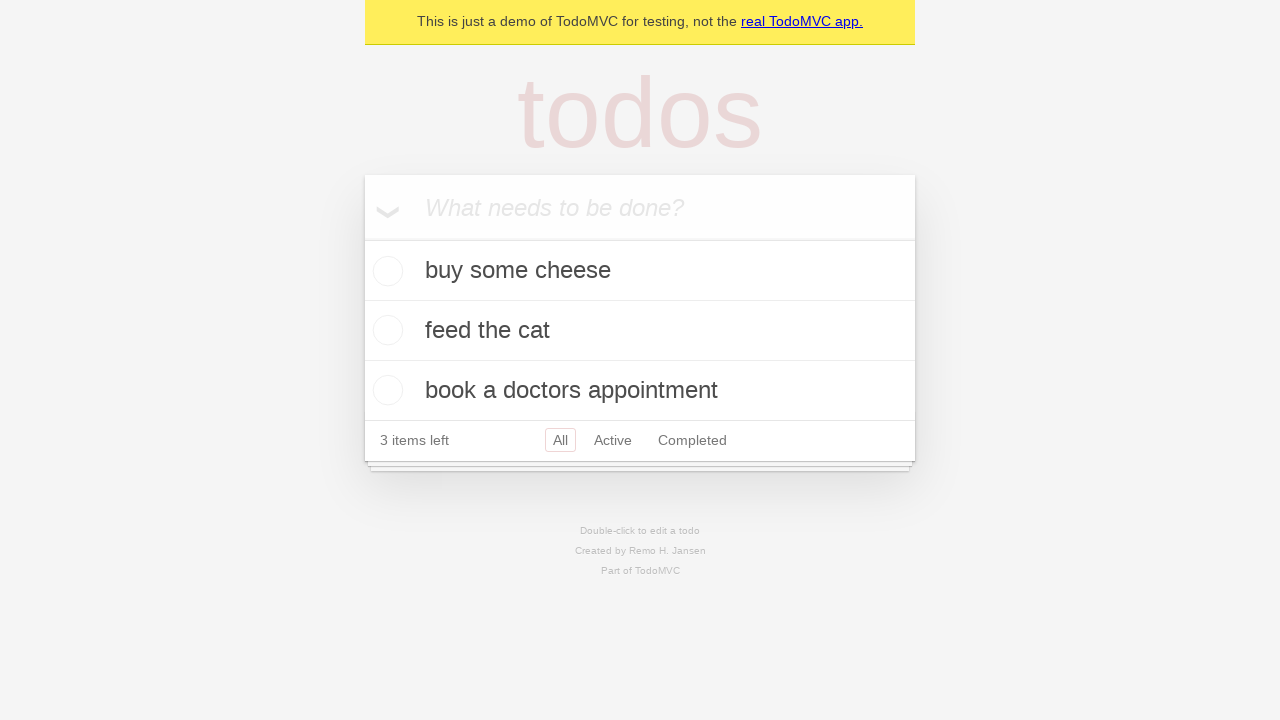

Checked second todo item to mark as complete at (385, 330) on [data-testid='todo-item'] >> nth=1 >> internal:role=checkbox
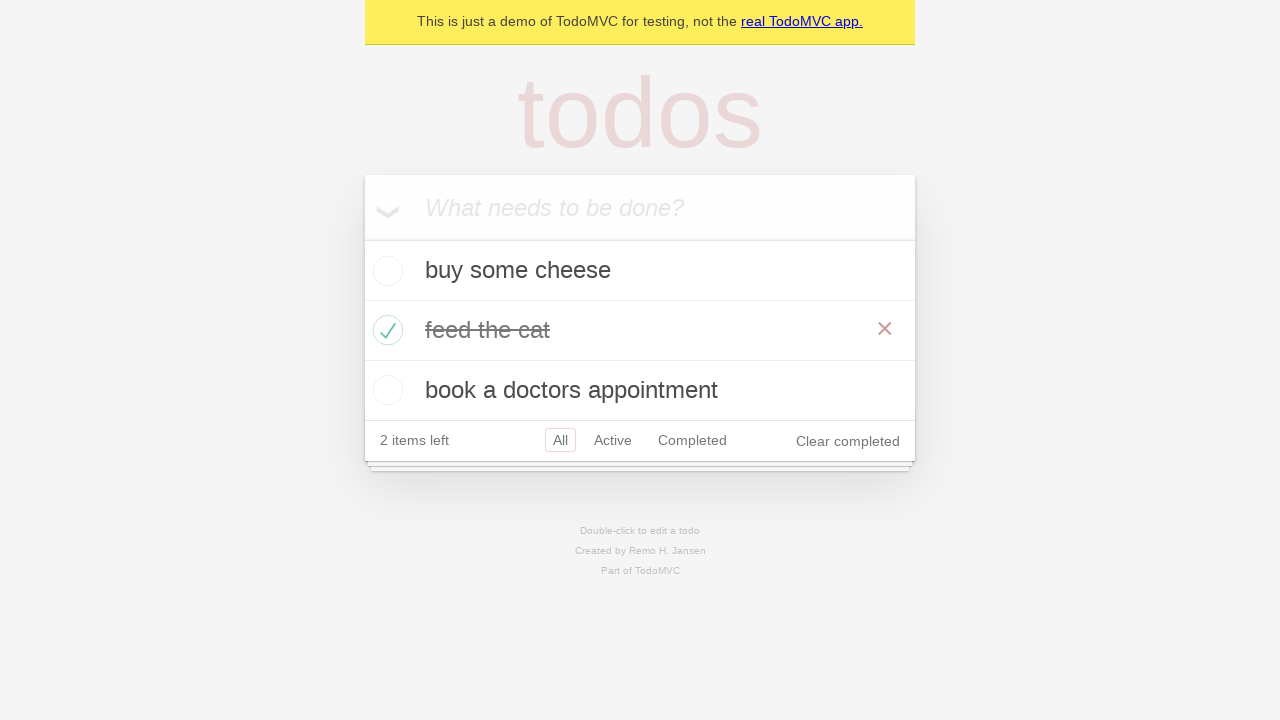

Clicked Active filter to display only incomplete todos at (613, 440) on internal:role=link[name="Active"i]
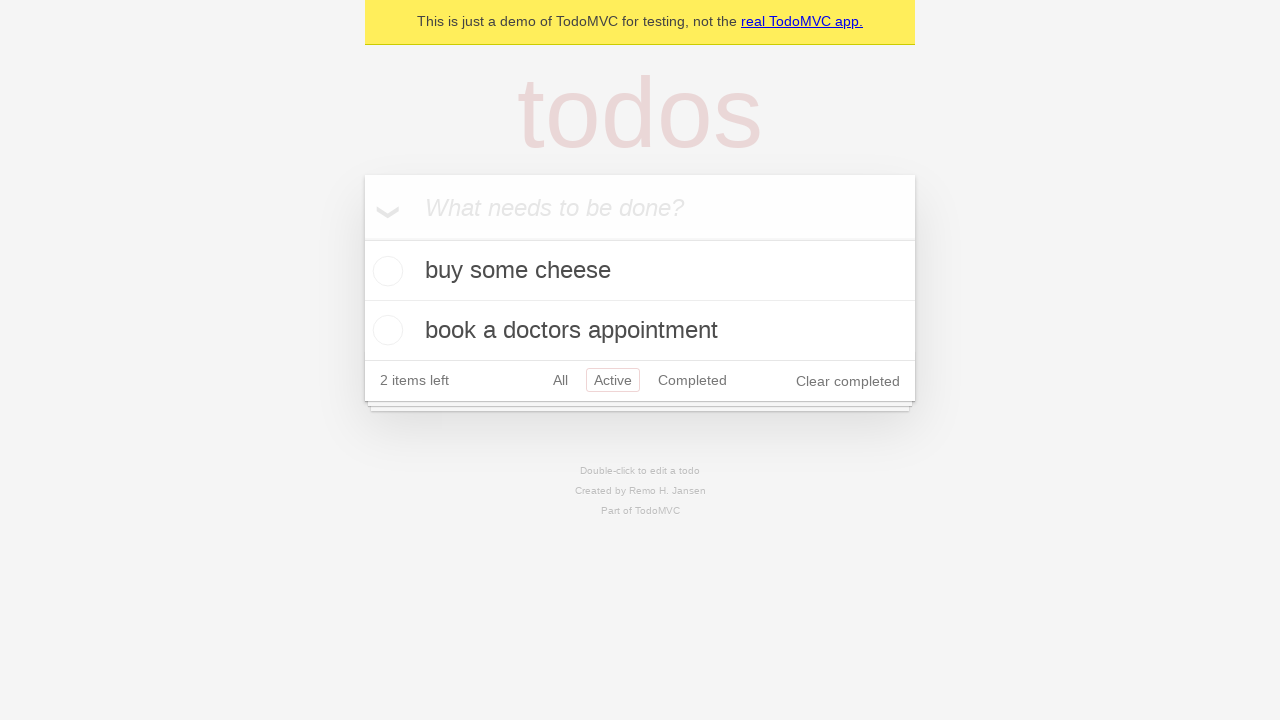

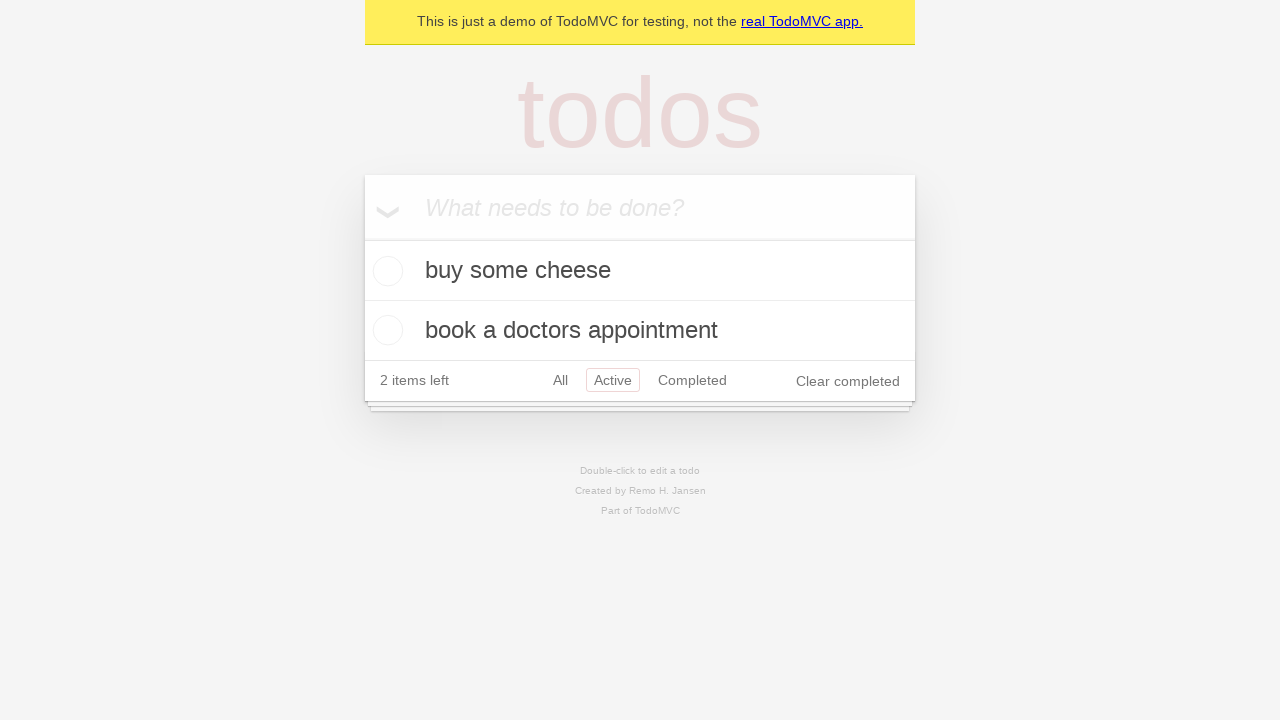